Tests the Basic Forms section by entering an email address and password, then clicking submit and handling the alert.

Starting URL: http://automationbykrishna.com/

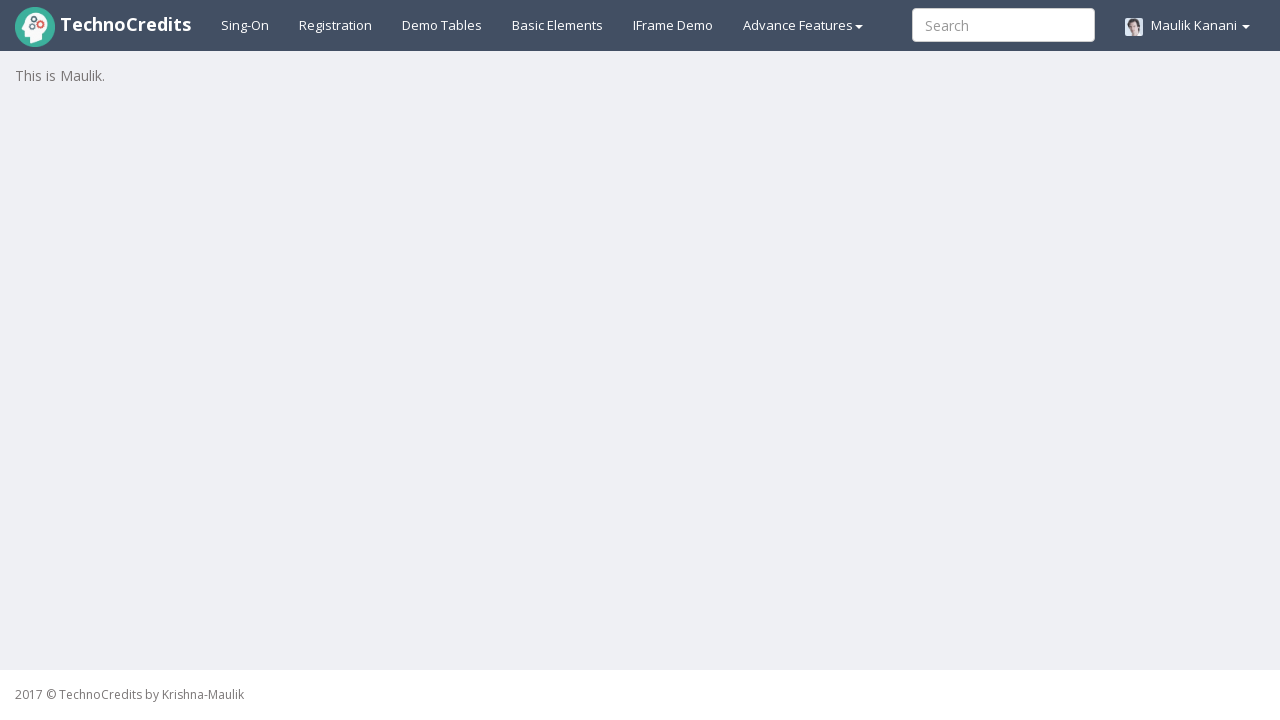

Clicked on Basic Elements tab at (558, 25) on #basicelements
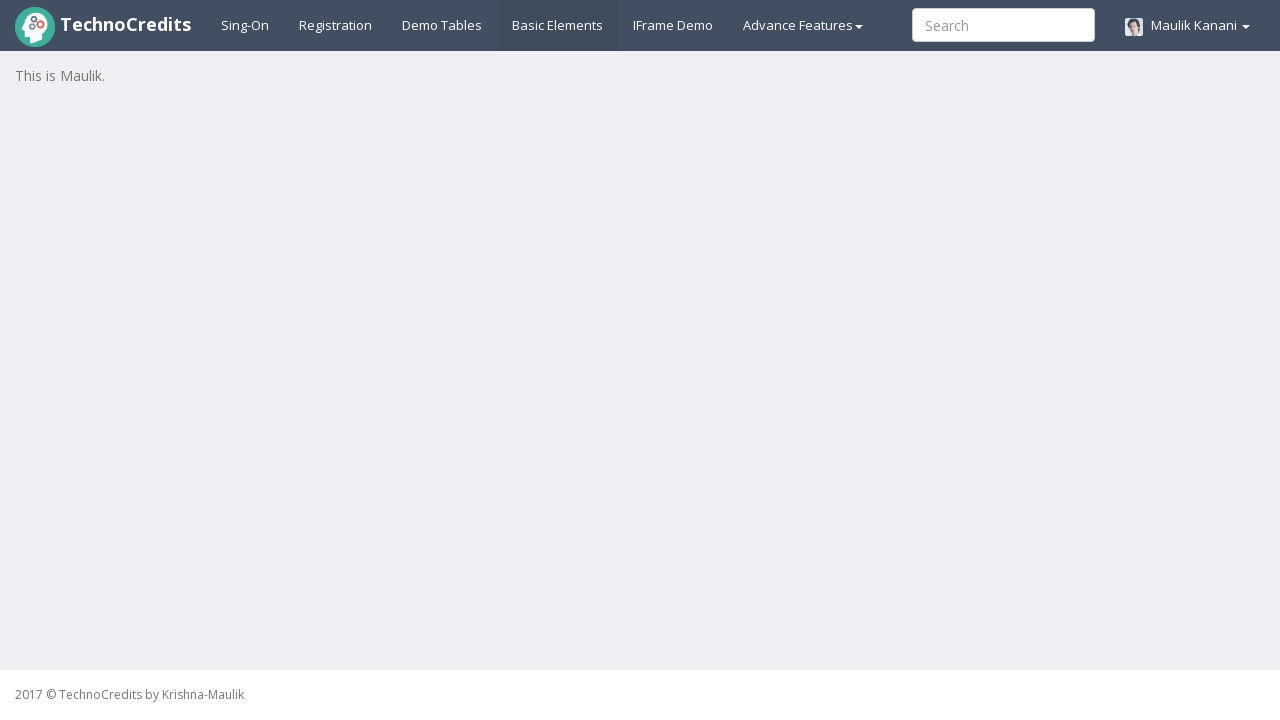

Set up dialog handler to accept alerts
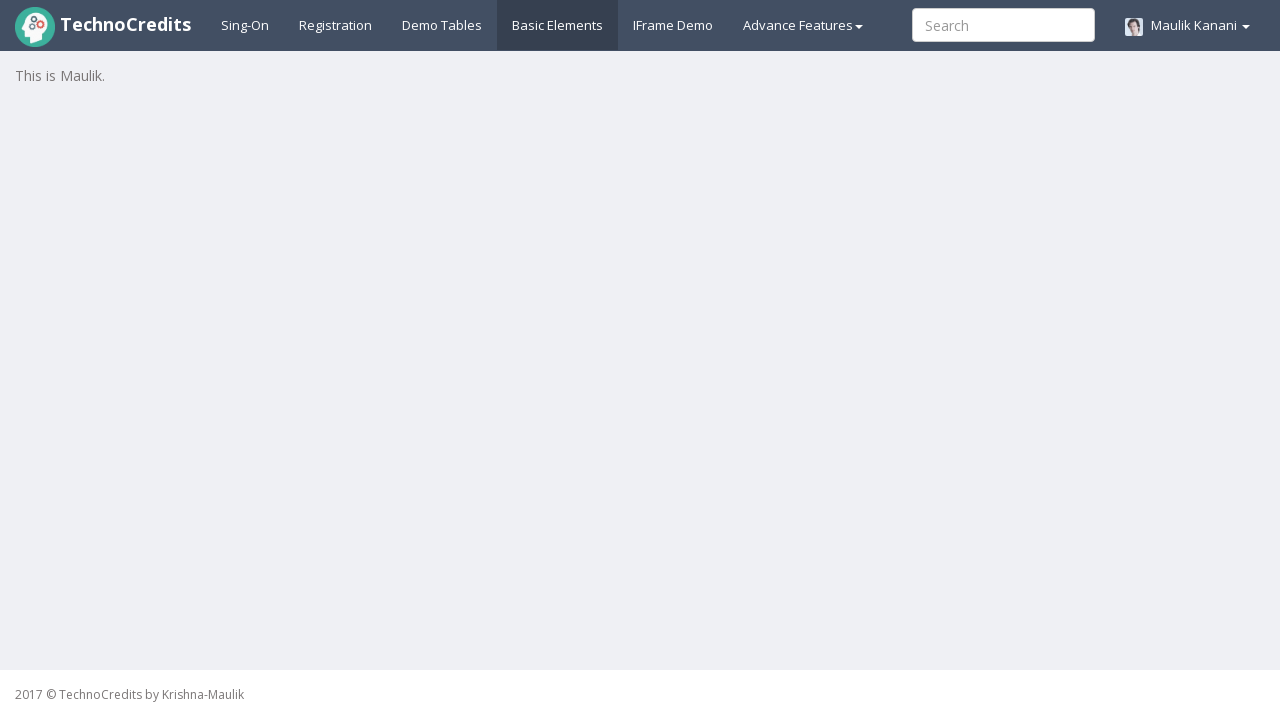

Entered email address 'jennifer.thompson@example.com' on #exampleInputEmail1
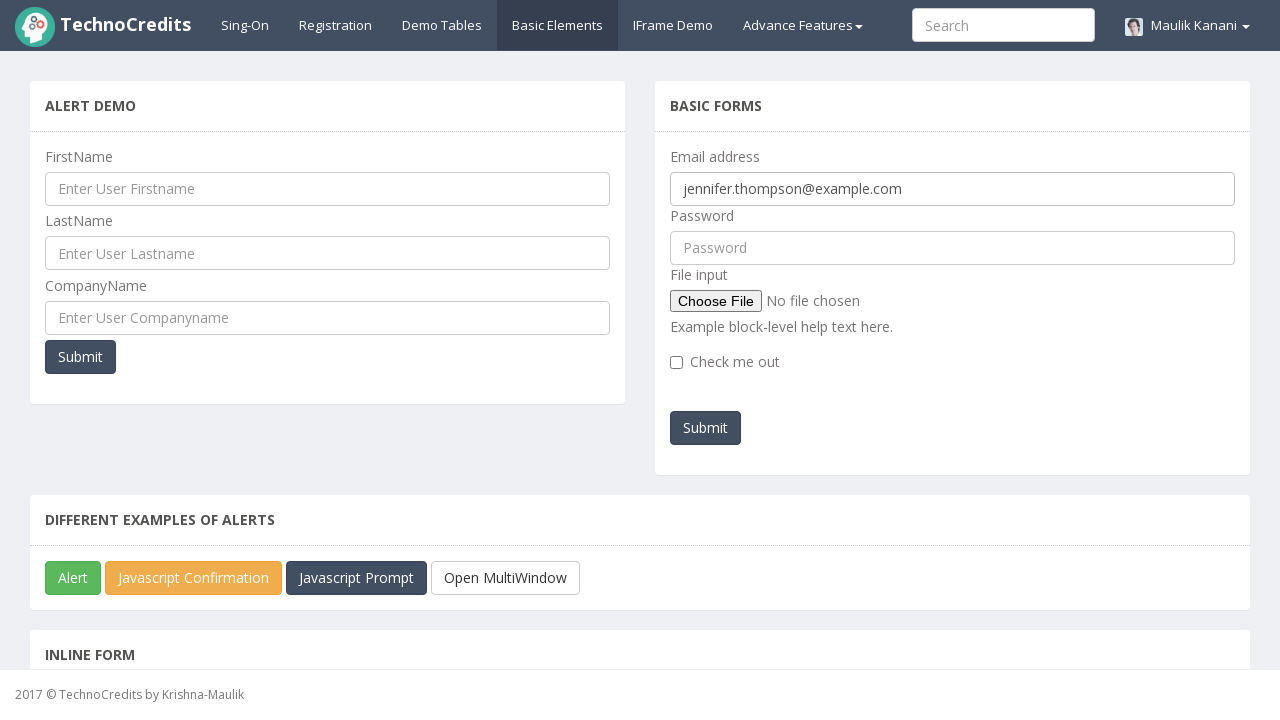

Entered password 'SecurePass789' on #pwd
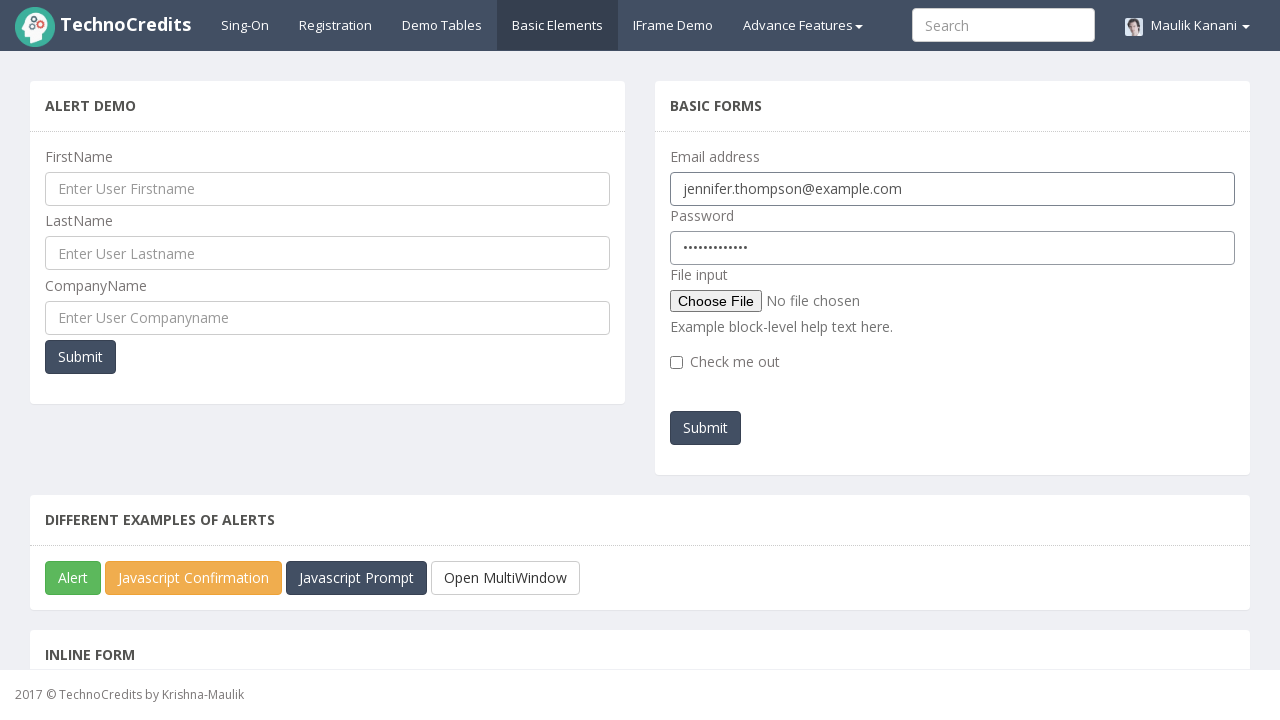

Clicked submit button to complete form at (706, 428) on #submitb2
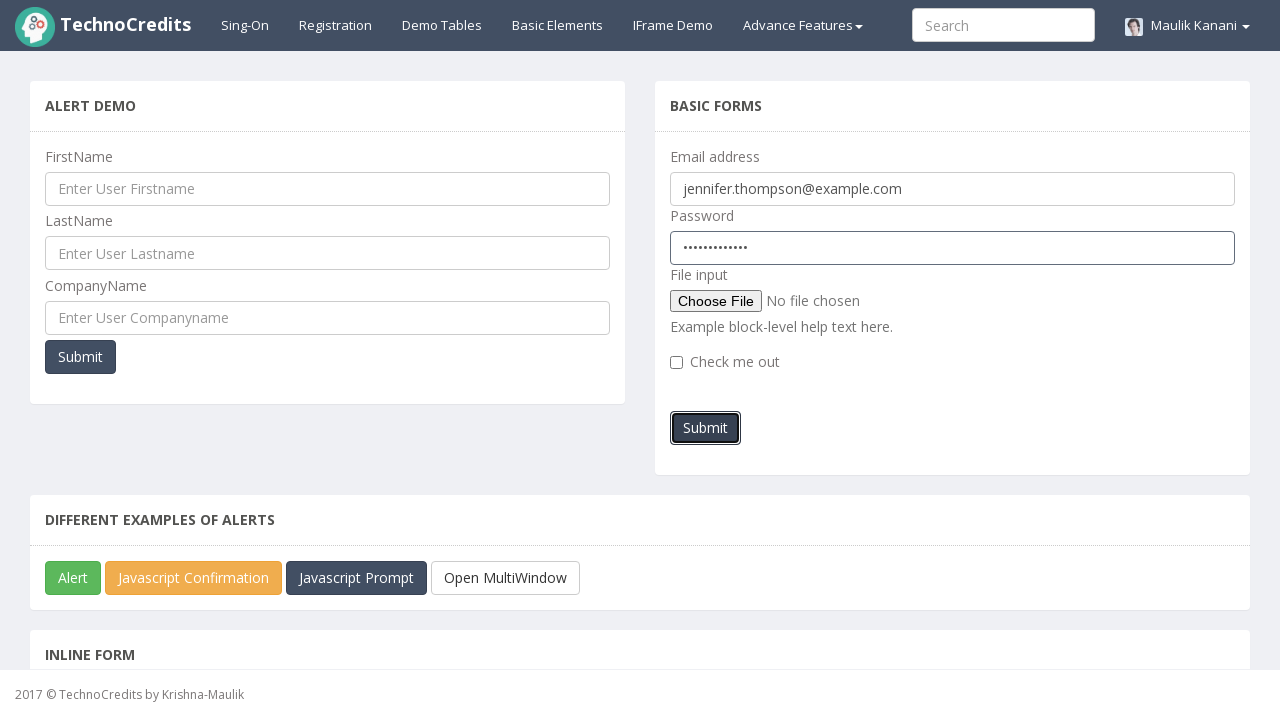

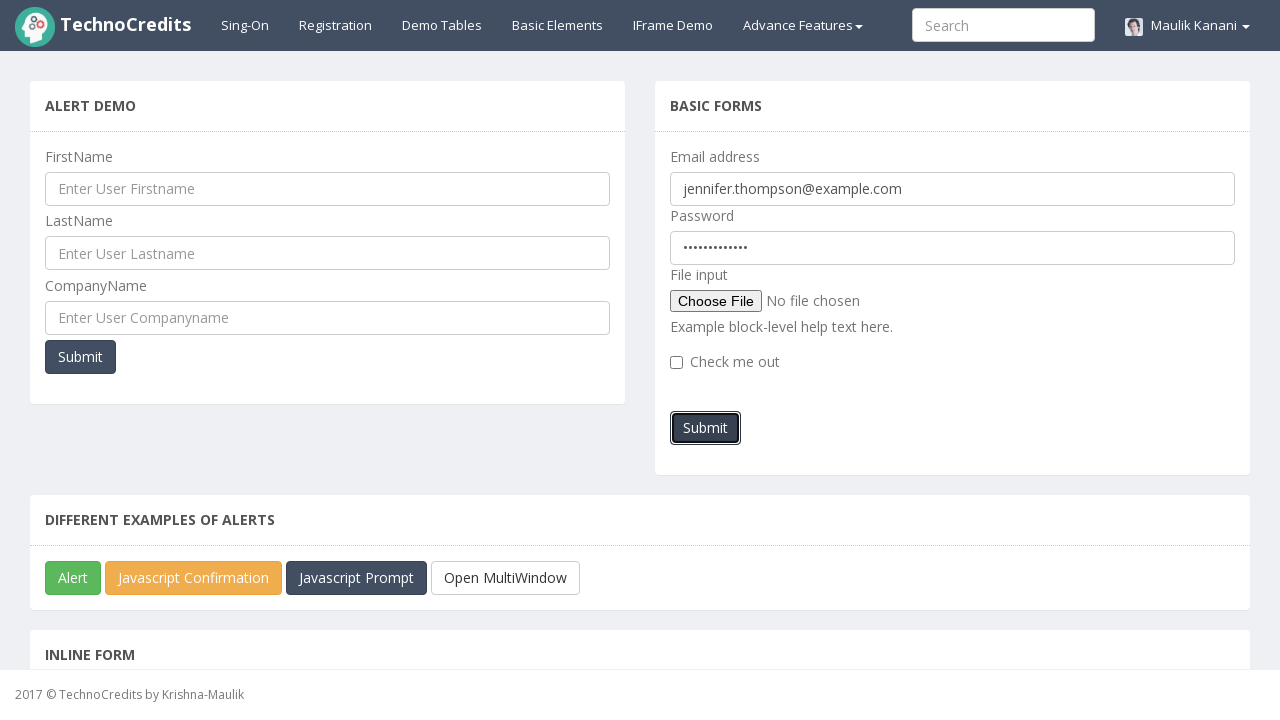